Tests drag and drop by offset coordinates from element A towards element B's position

Starting URL: https://crossbrowsertesting.github.io/drag-and-drop

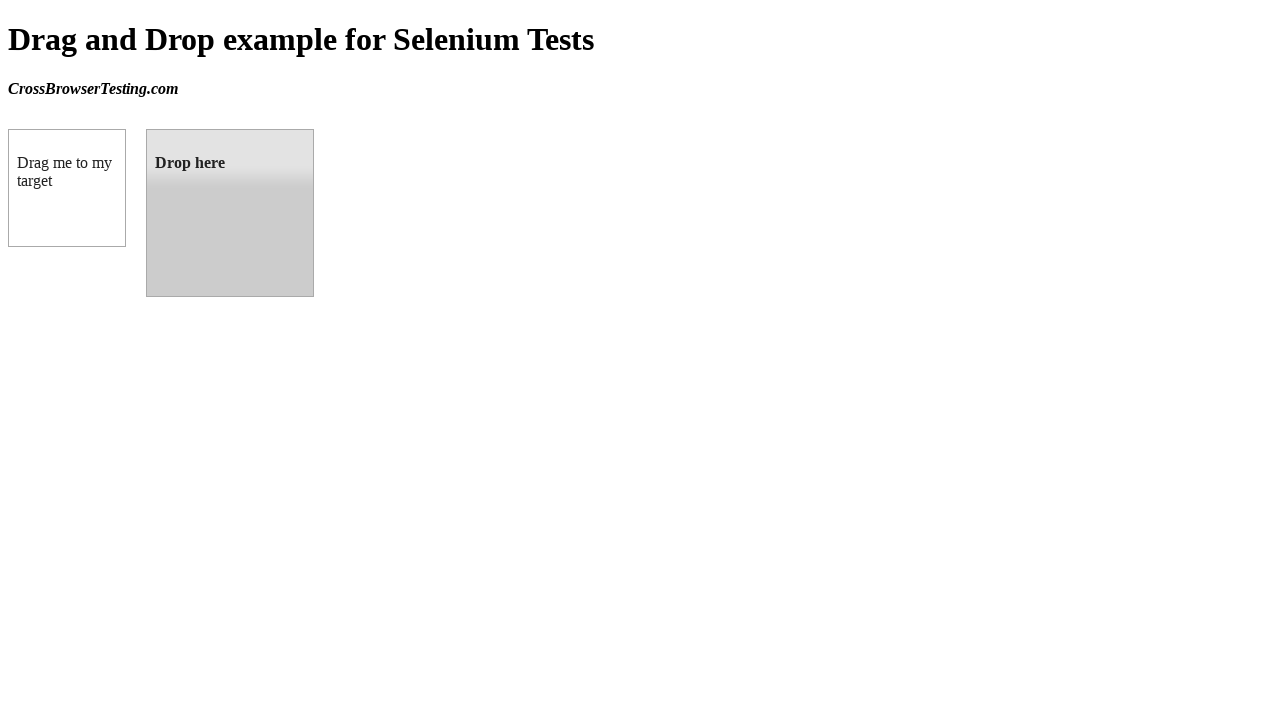

Waited for draggable element to be visible
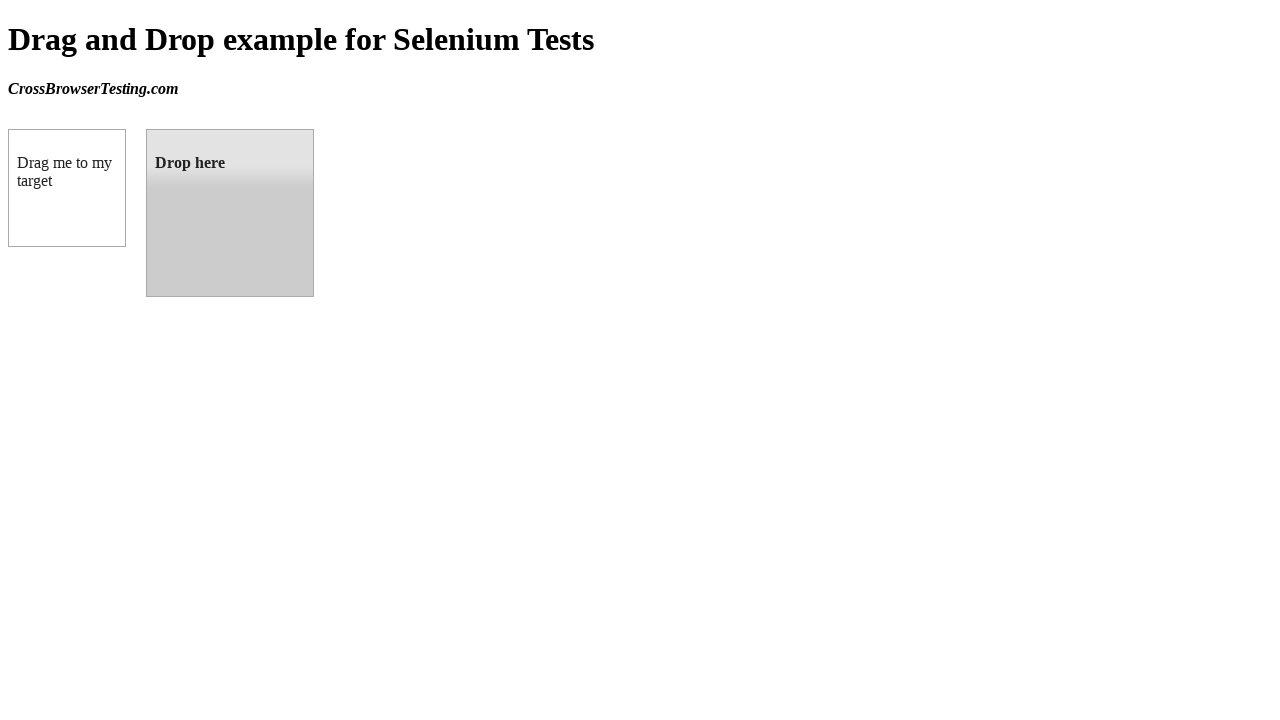

Waited for droppable element to be visible
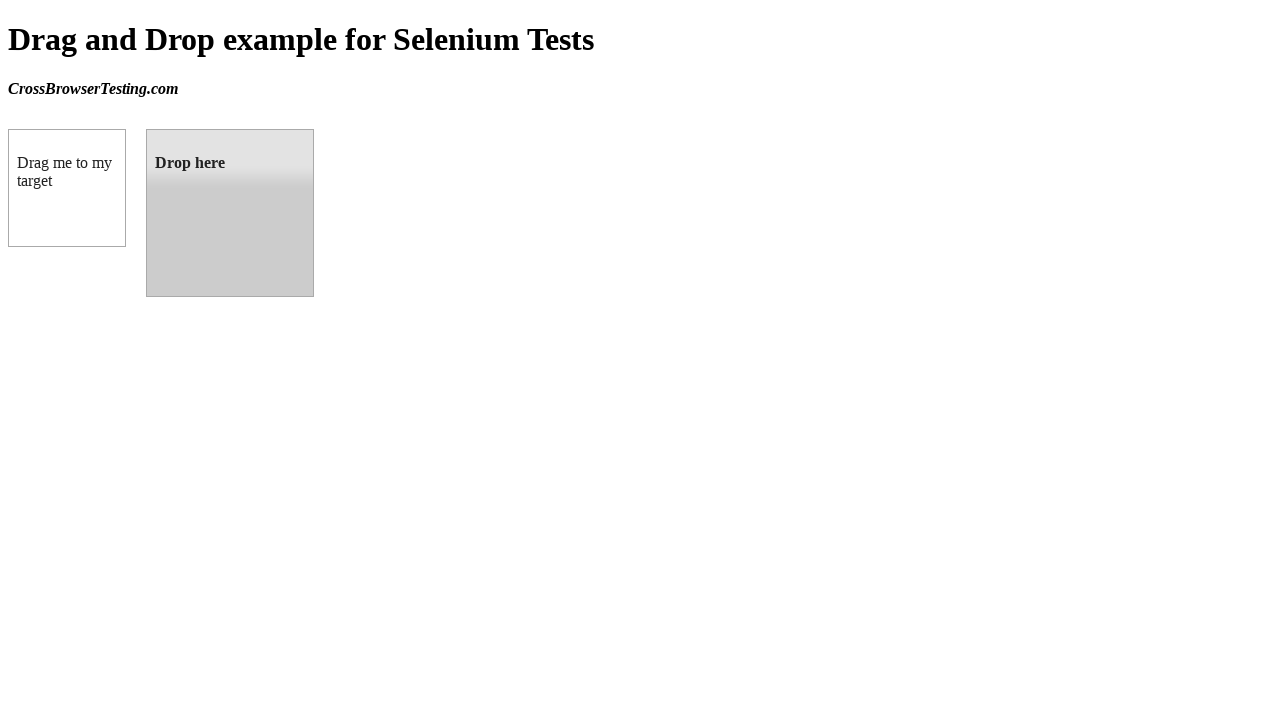

Located droppable target element
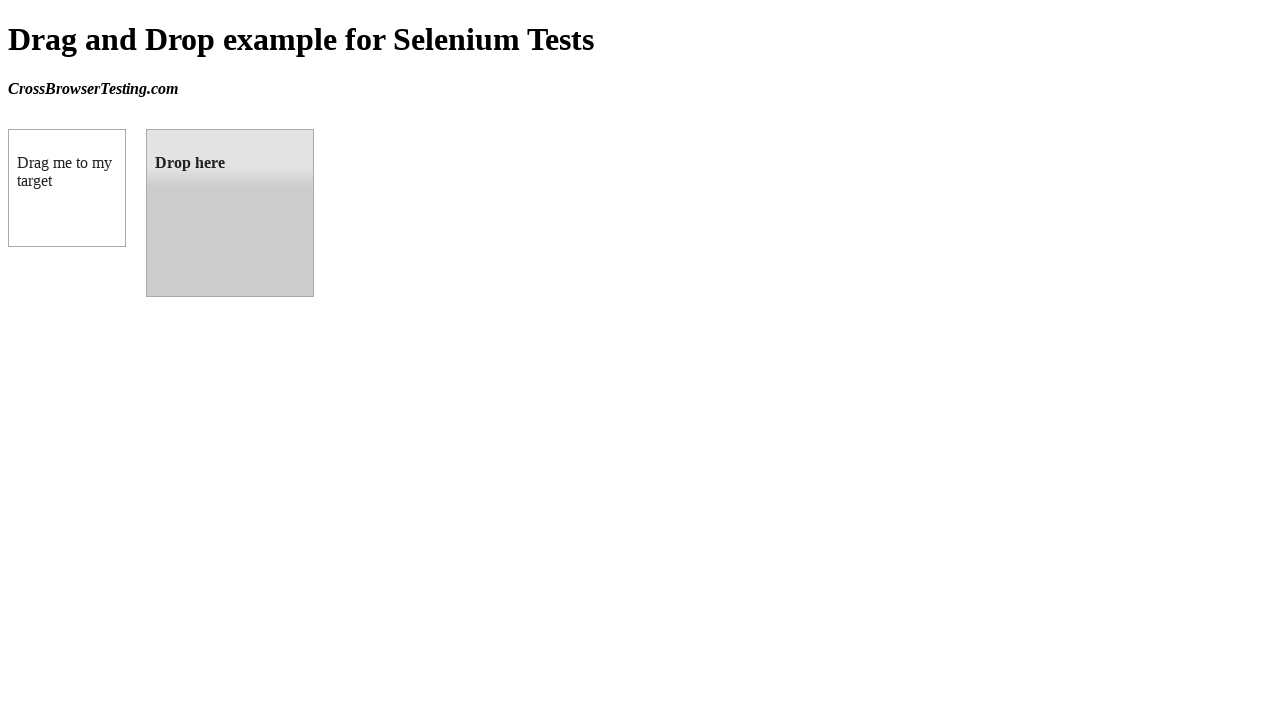

Retrieved bounding box of droppable target element
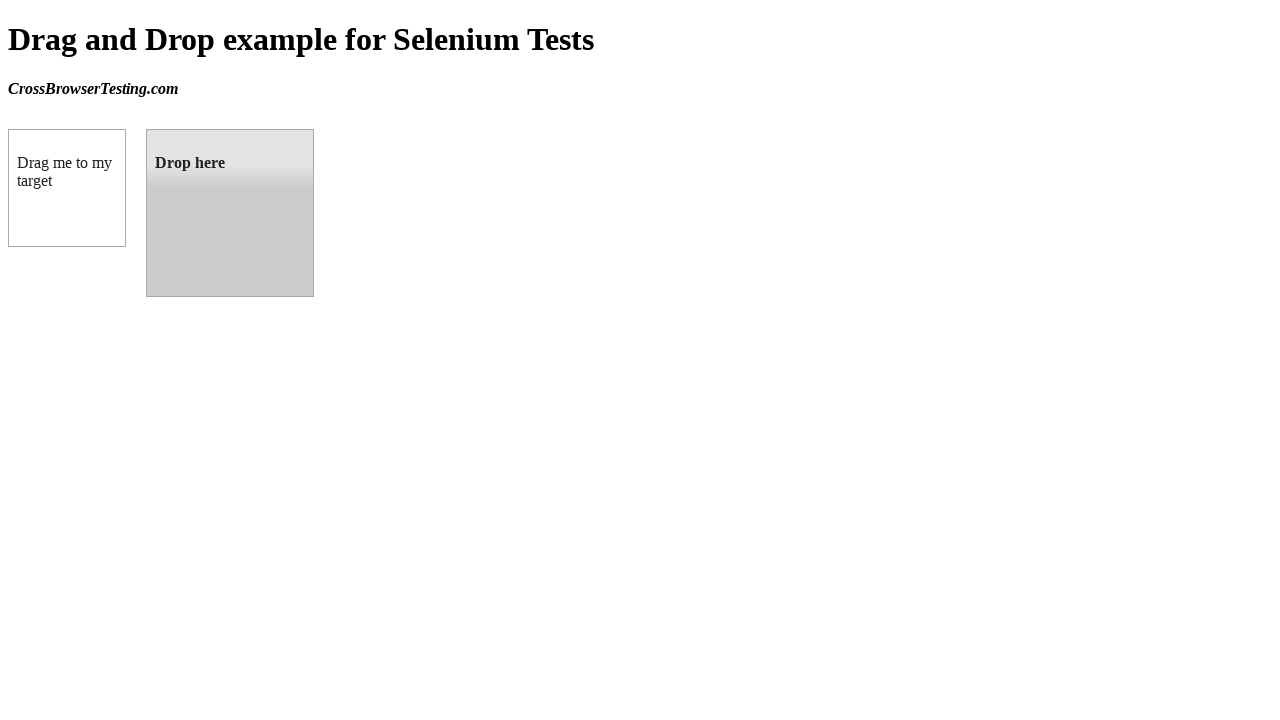

Located draggable source element
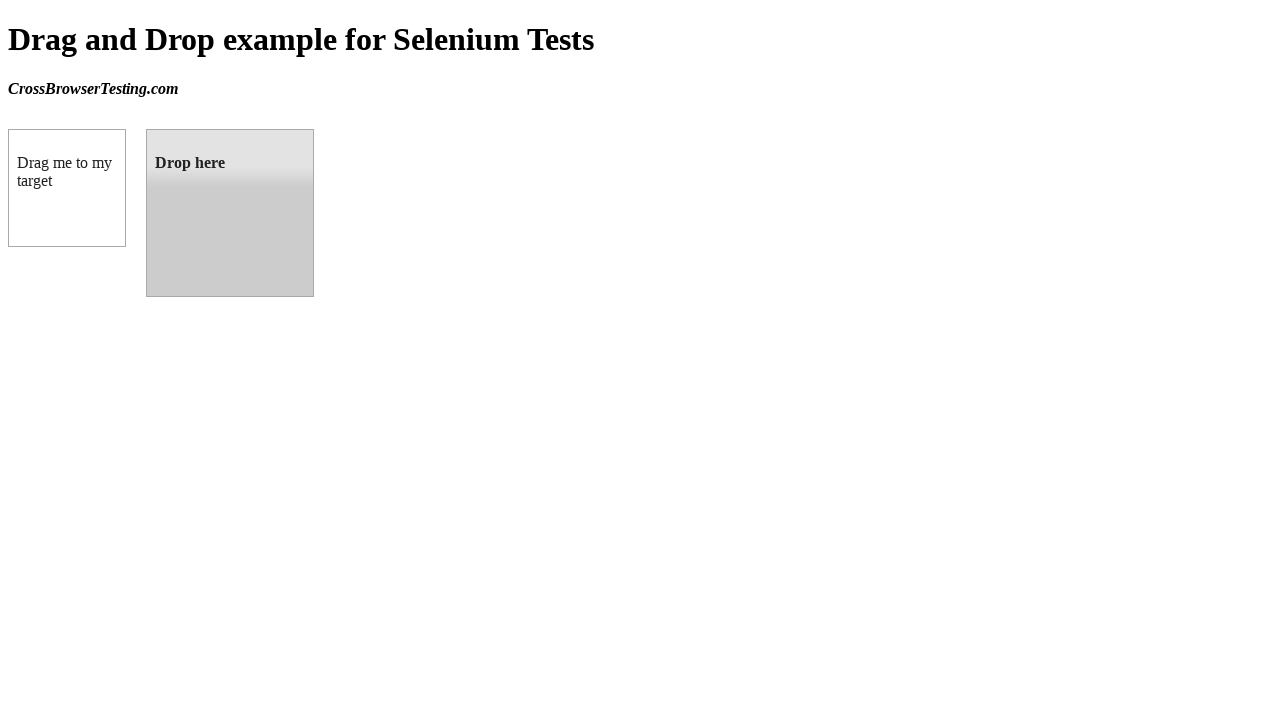

Dragged element A to element B's position at (230, 213)
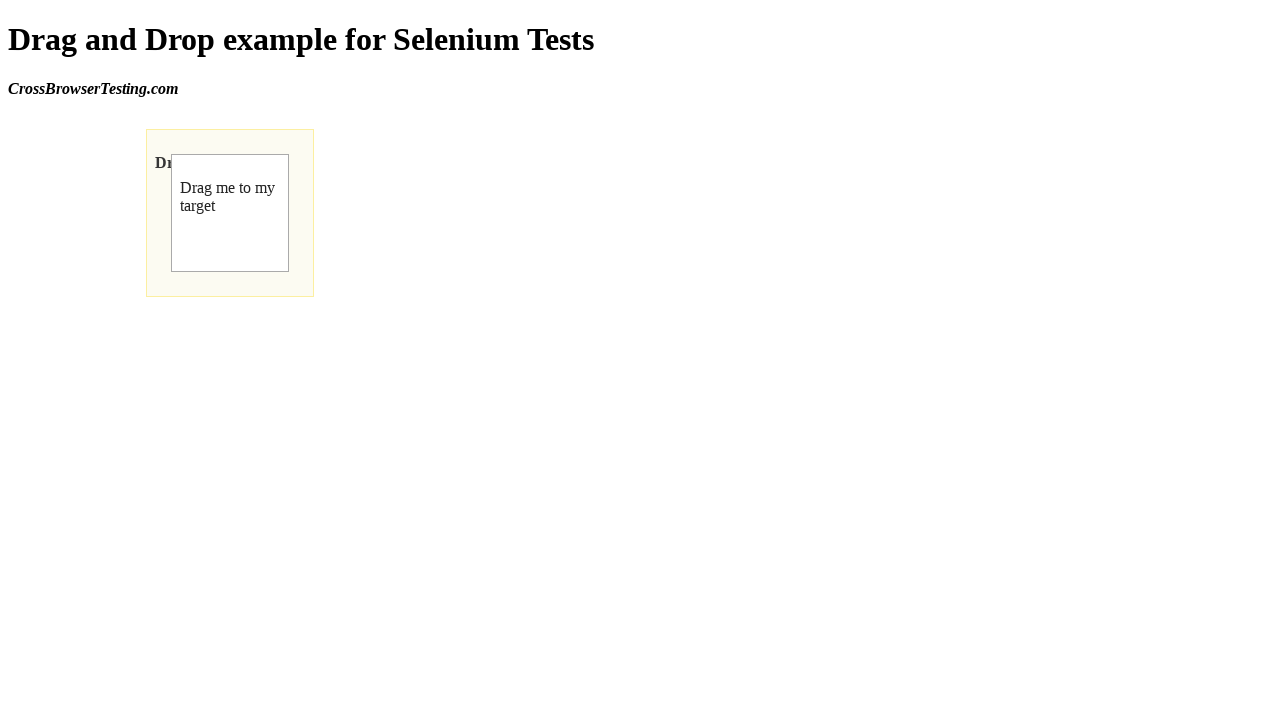

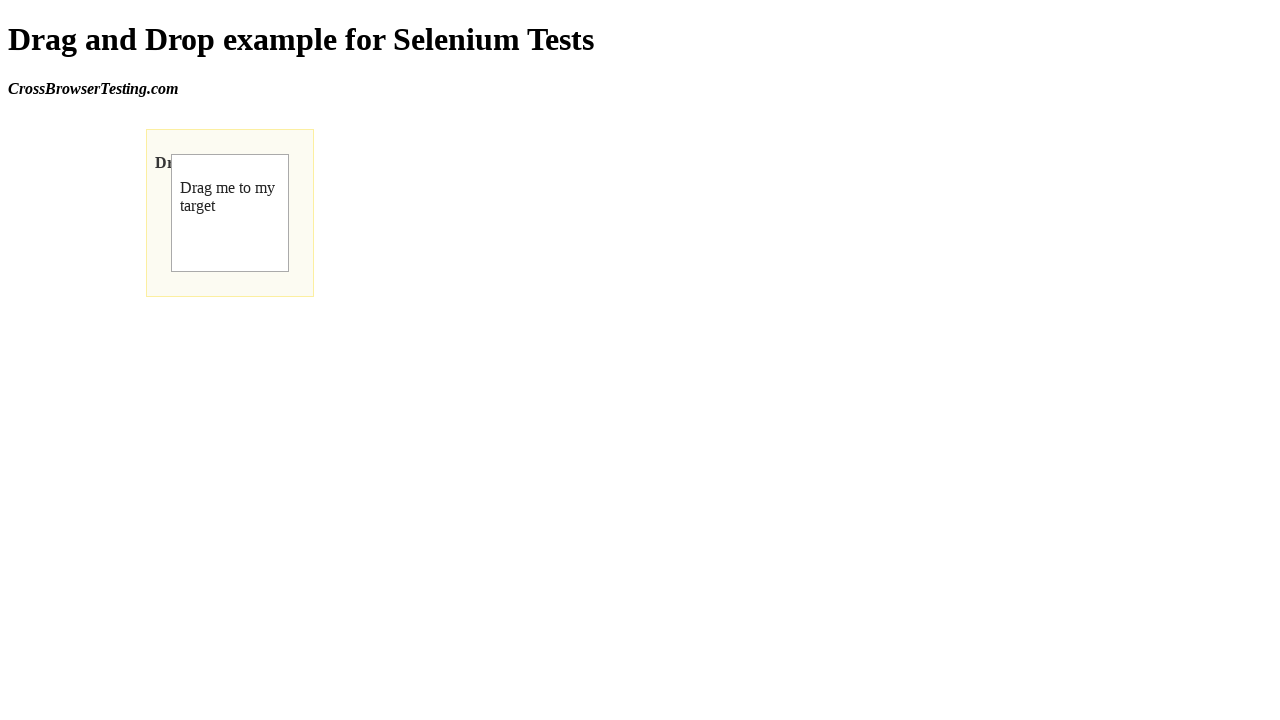